Tests the add-to-cart functionality on an e-commerce practice site by finding specific products (Broccoli and Cucumber), incrementing their quantities, and adding them to the shopping cart.

Starting URL: https://rahulshettyacademy.com/seleniumPractise/

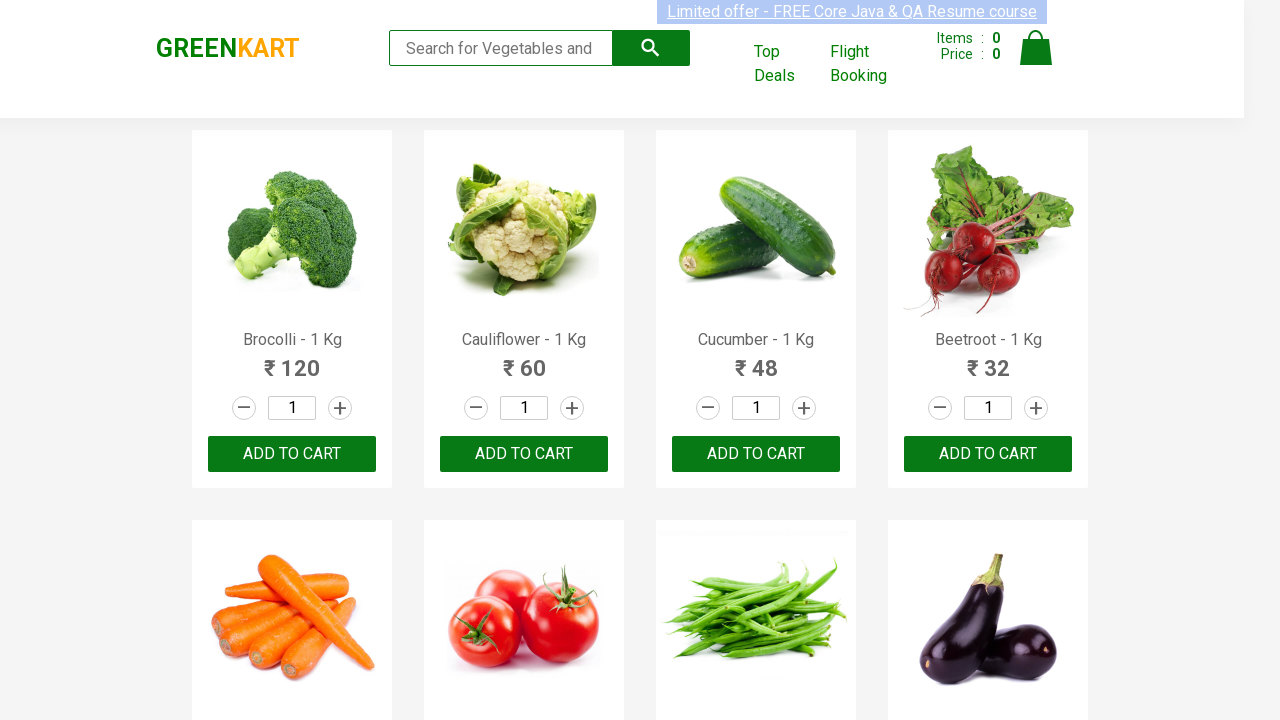

Waited for product names to load
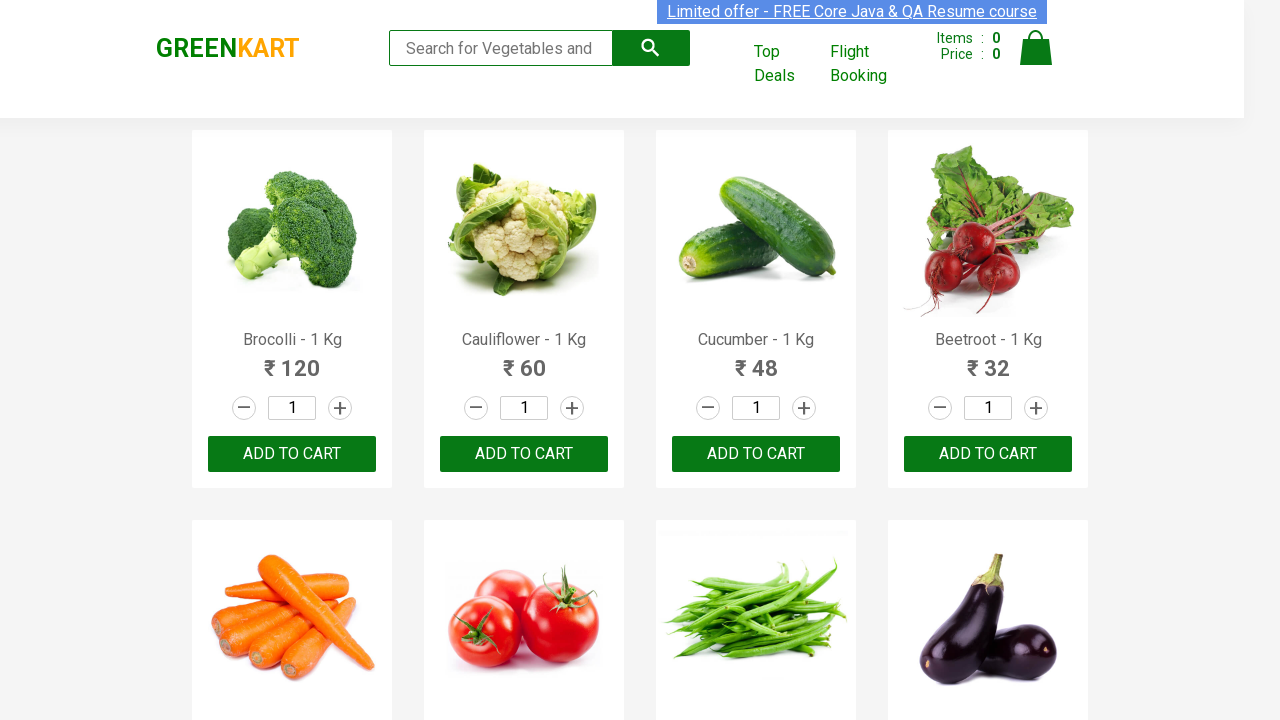

Retrieved all product elements from page
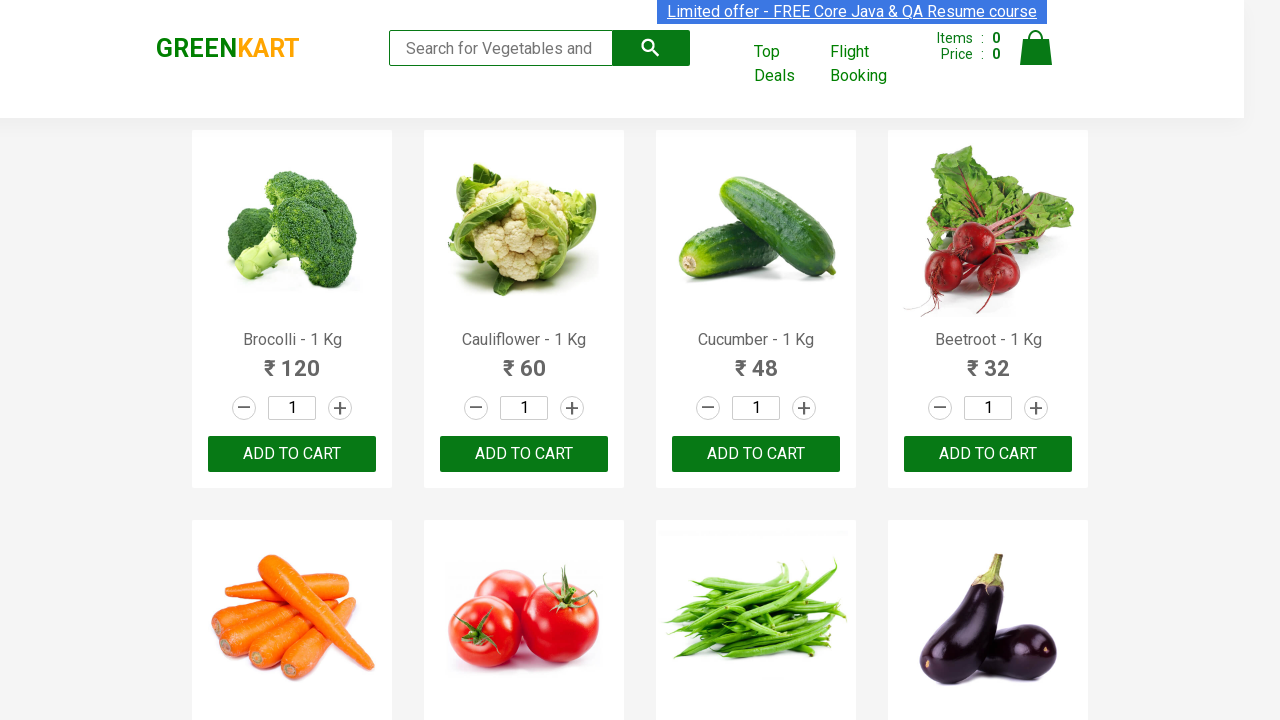

Clicked increment button for Brocolli (click 1/4) at (340, 408) on a.increment >> nth=0
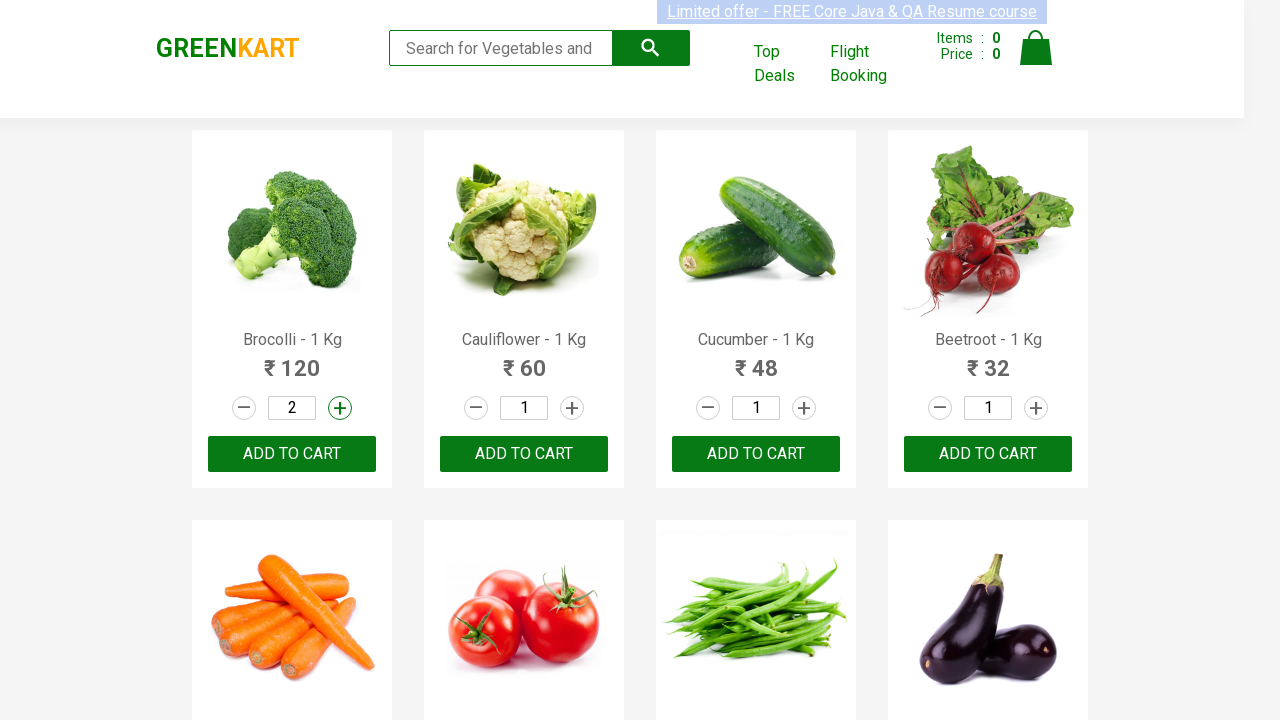

Waited 500ms after increment click
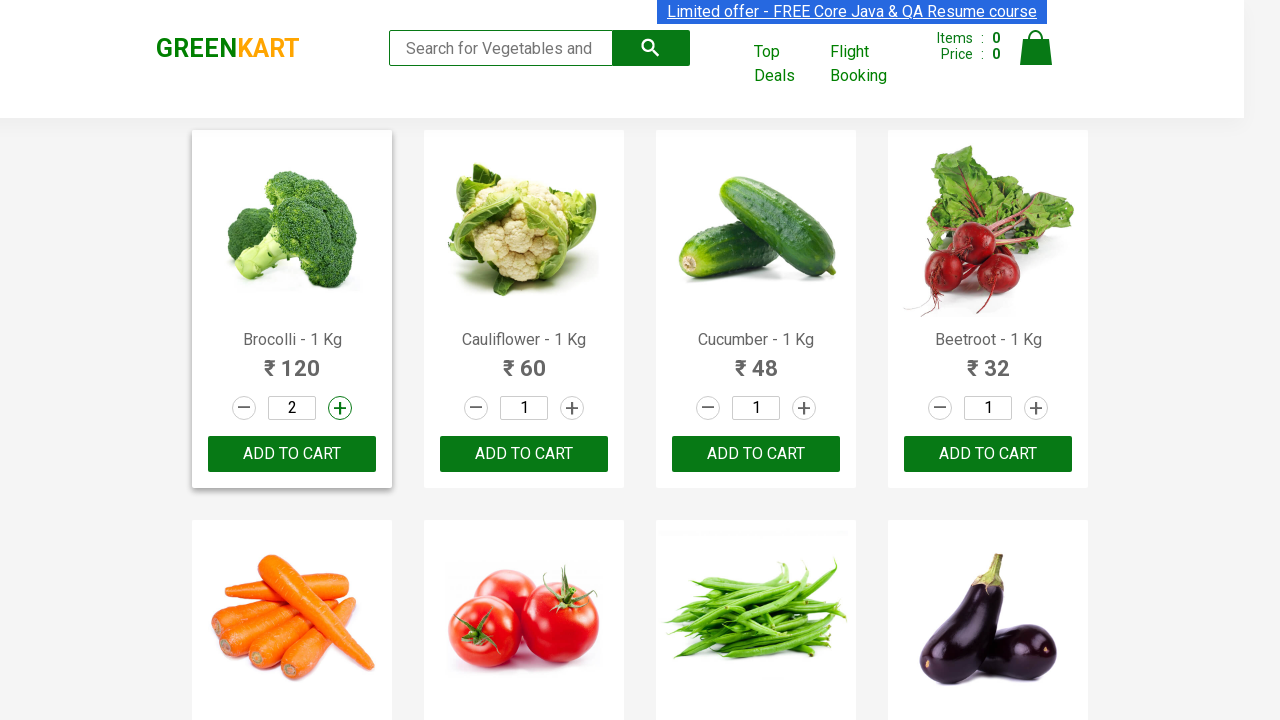

Clicked increment button for Brocolli (click 2/4) at (340, 408) on a.increment >> nth=0
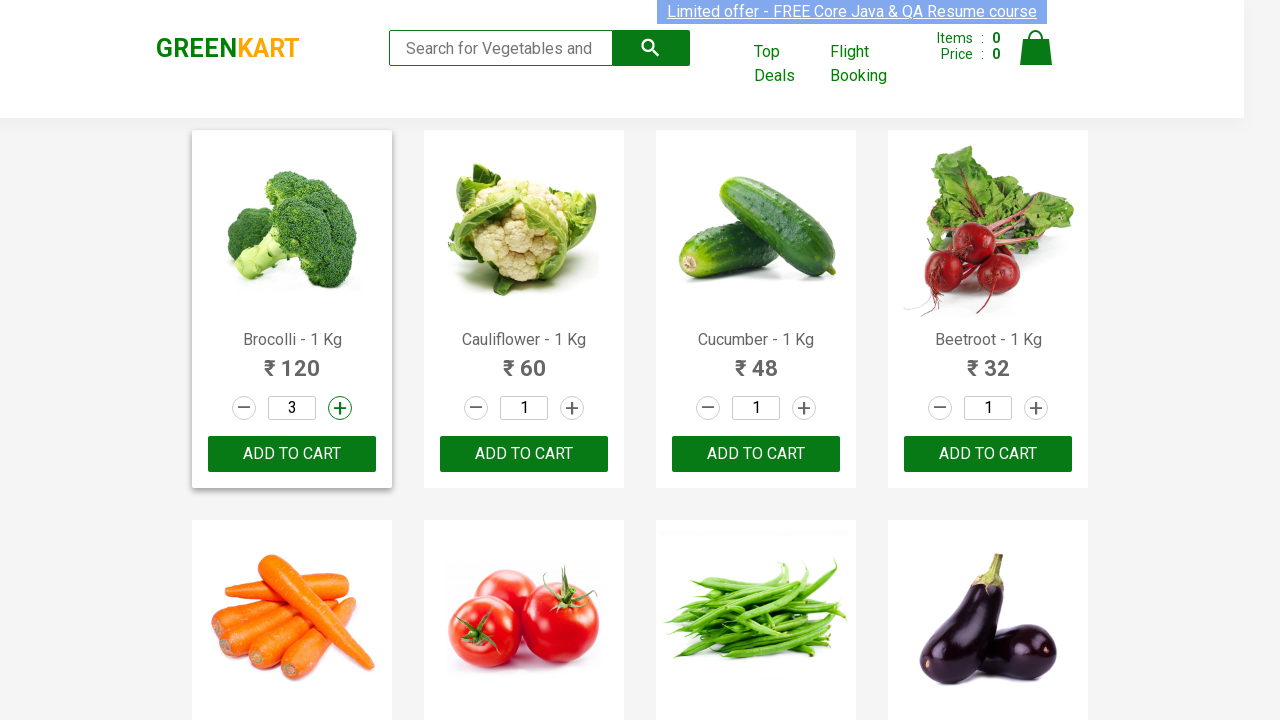

Waited 500ms after increment click
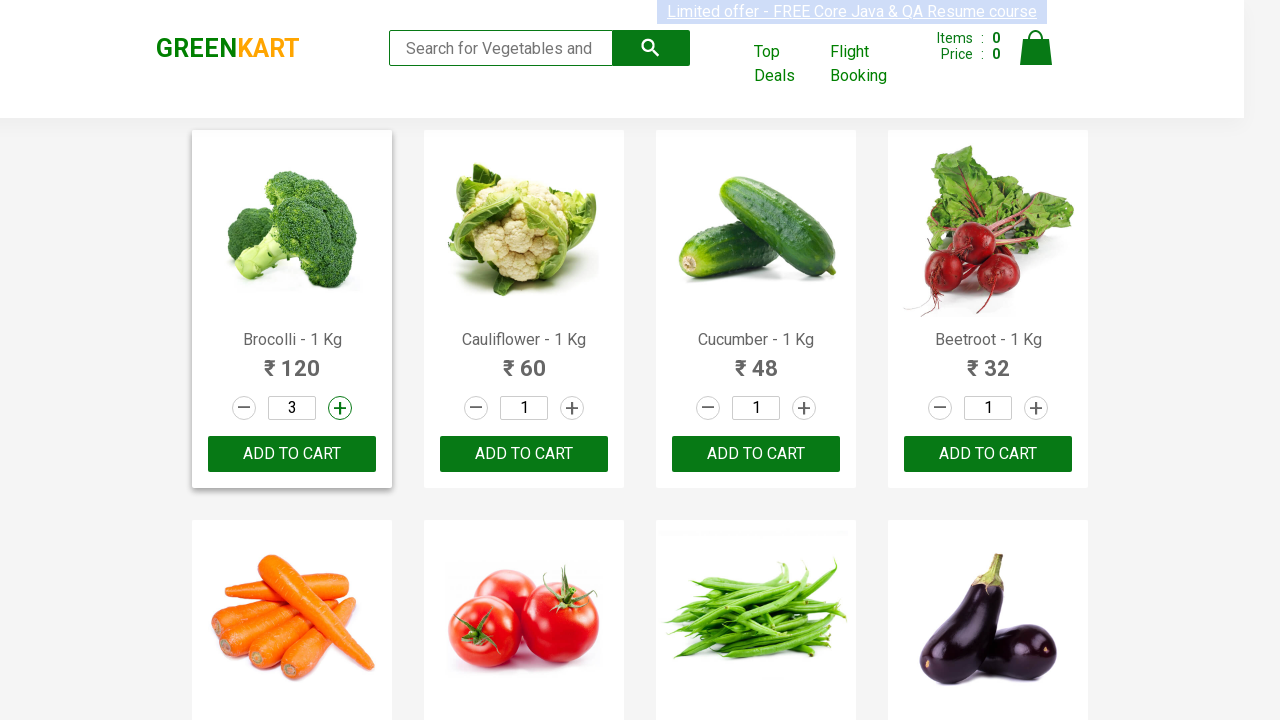

Clicked increment button for Brocolli (click 3/4) at (340, 408) on a.increment >> nth=0
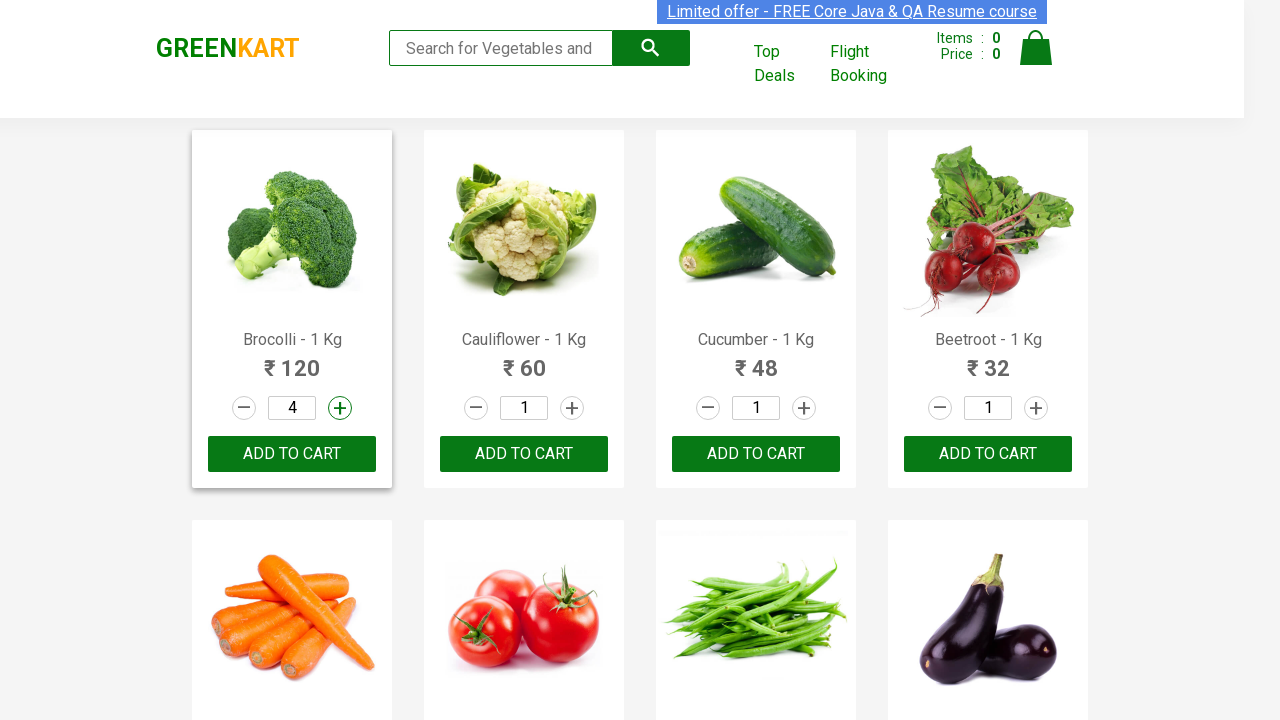

Waited 500ms after increment click
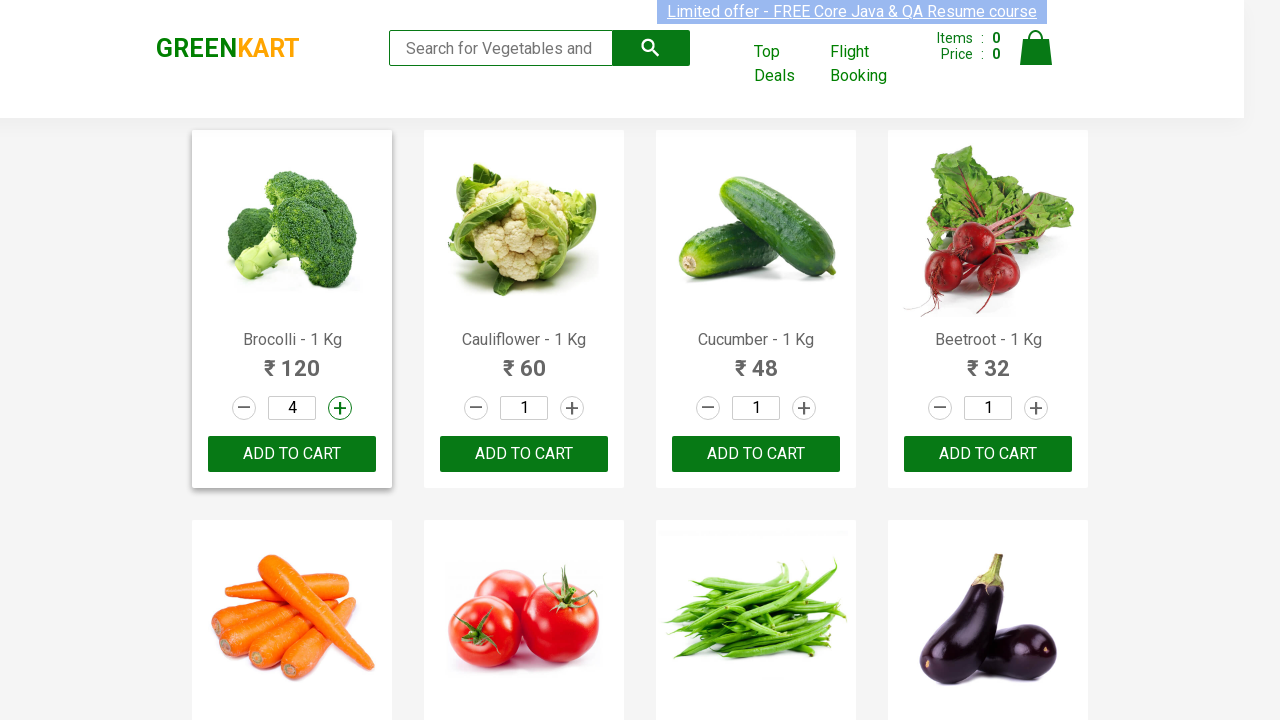

Clicked increment button for Brocolli (click 4/4) at (340, 408) on a.increment >> nth=0
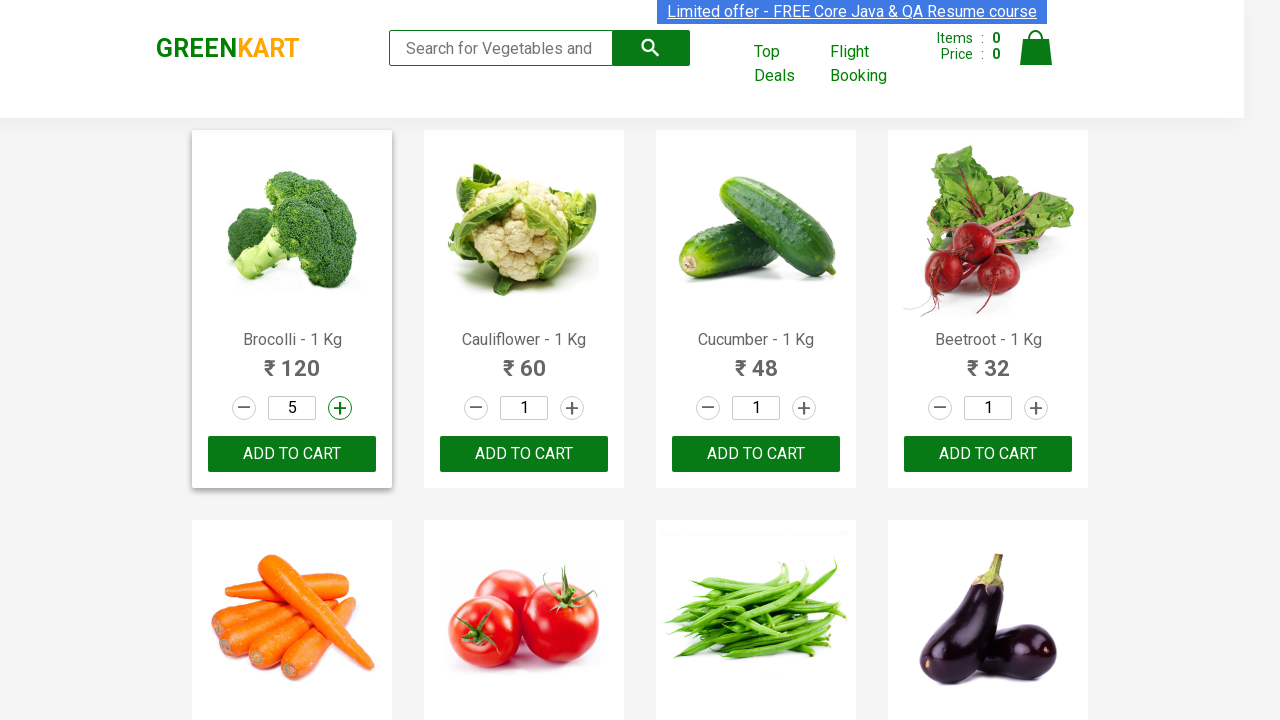

Waited 500ms after increment click
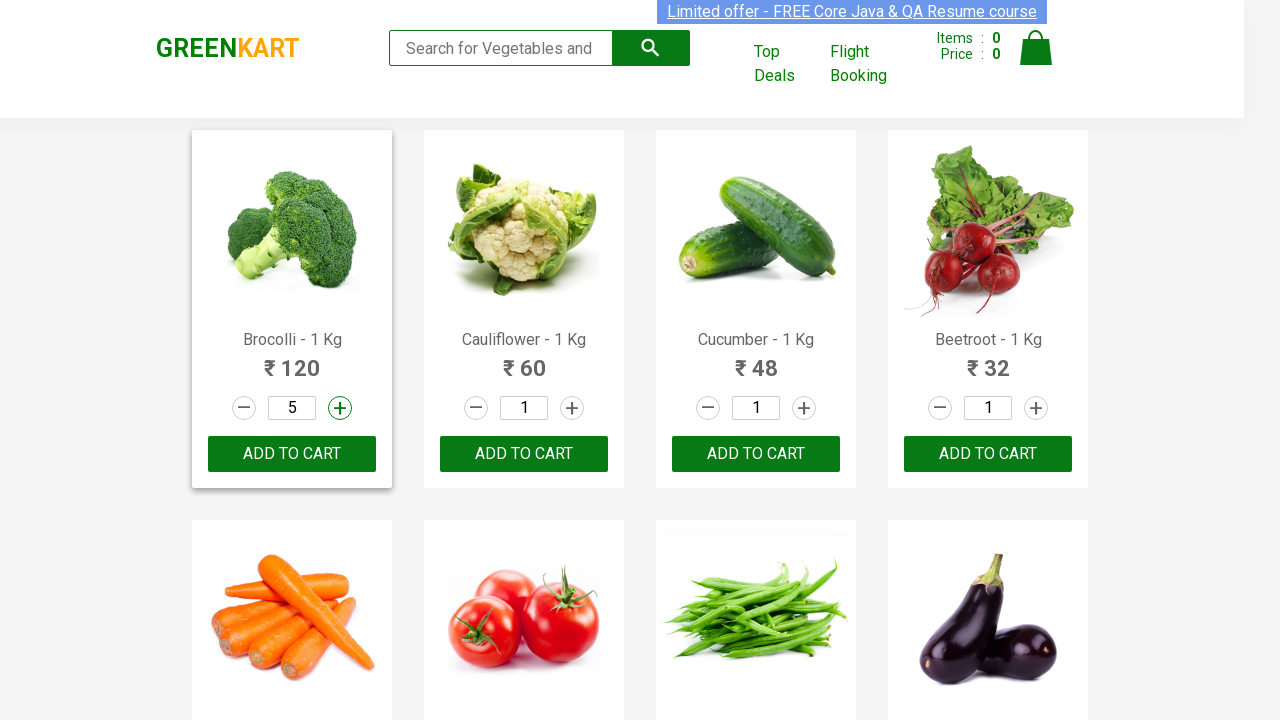

Clicked 'Add to Cart' button for Brocolli at (292, 454) on xpath=//div[@class='product-action']/button >> nth=0
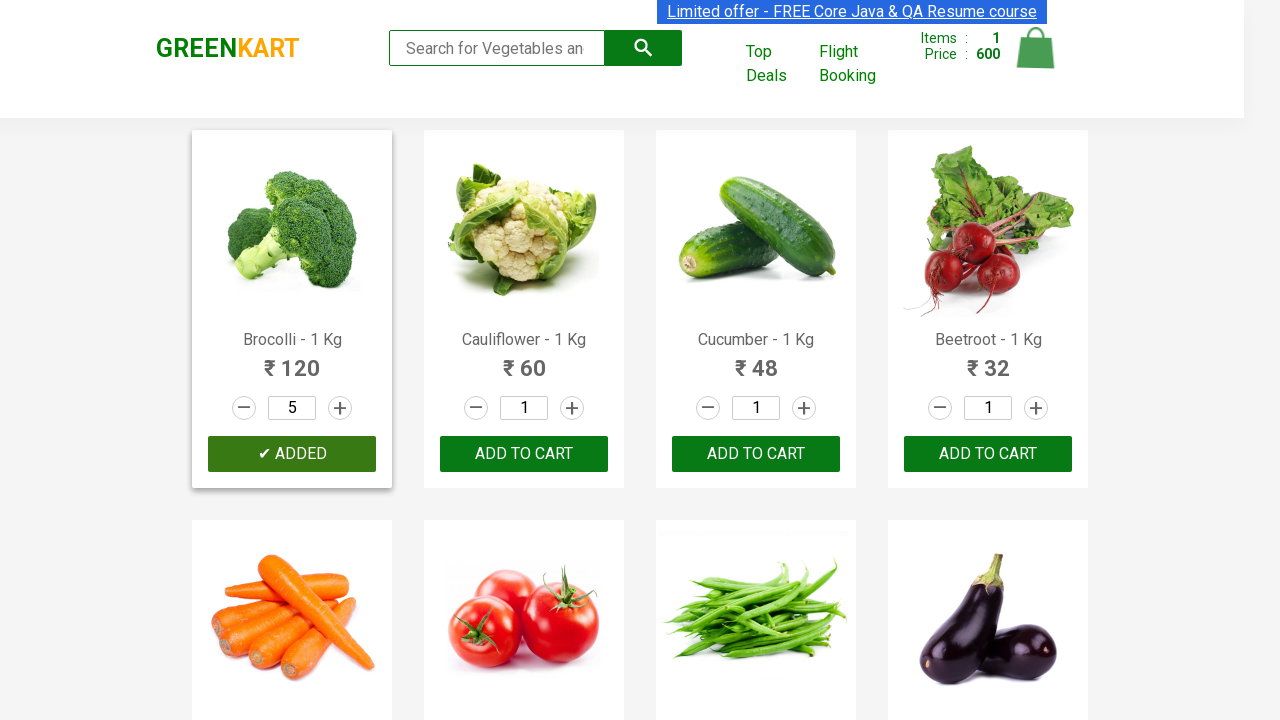

Clicked increment button for Cucumber (click 1/4) at (804, 408) on a.increment >> nth=2
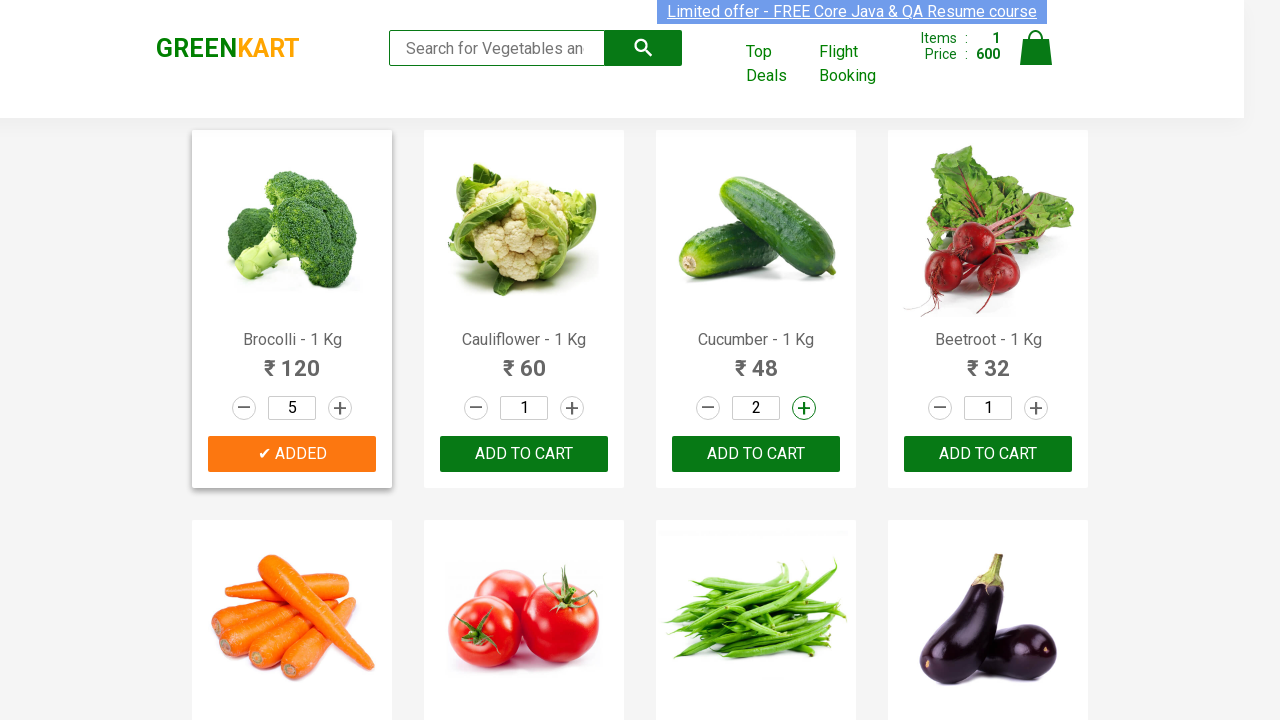

Waited 500ms after increment click
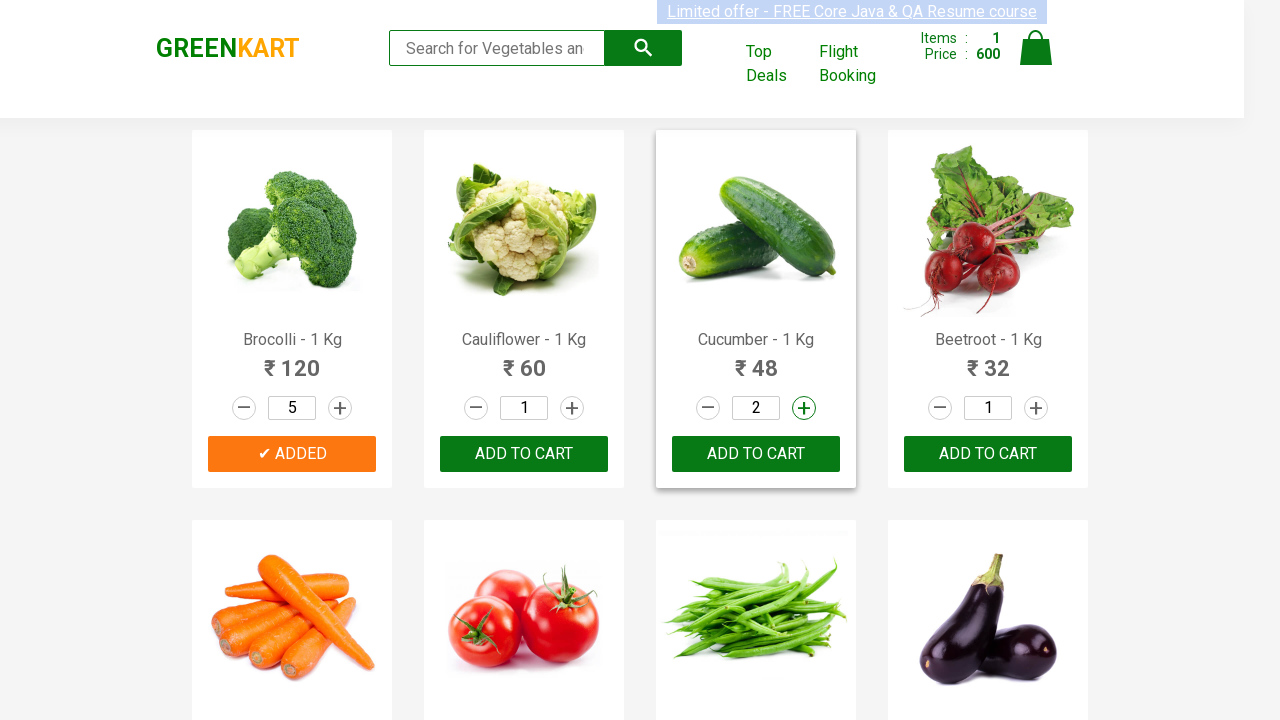

Clicked increment button for Cucumber (click 2/4) at (804, 408) on a.increment >> nth=2
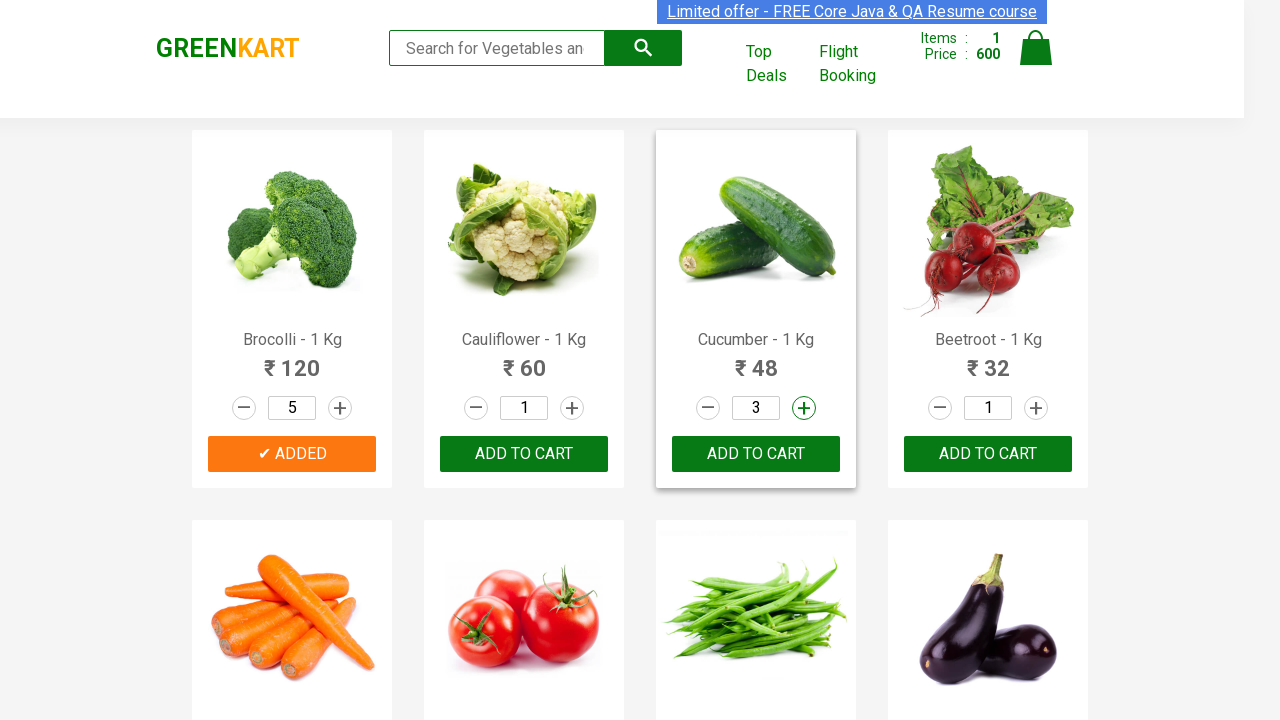

Waited 500ms after increment click
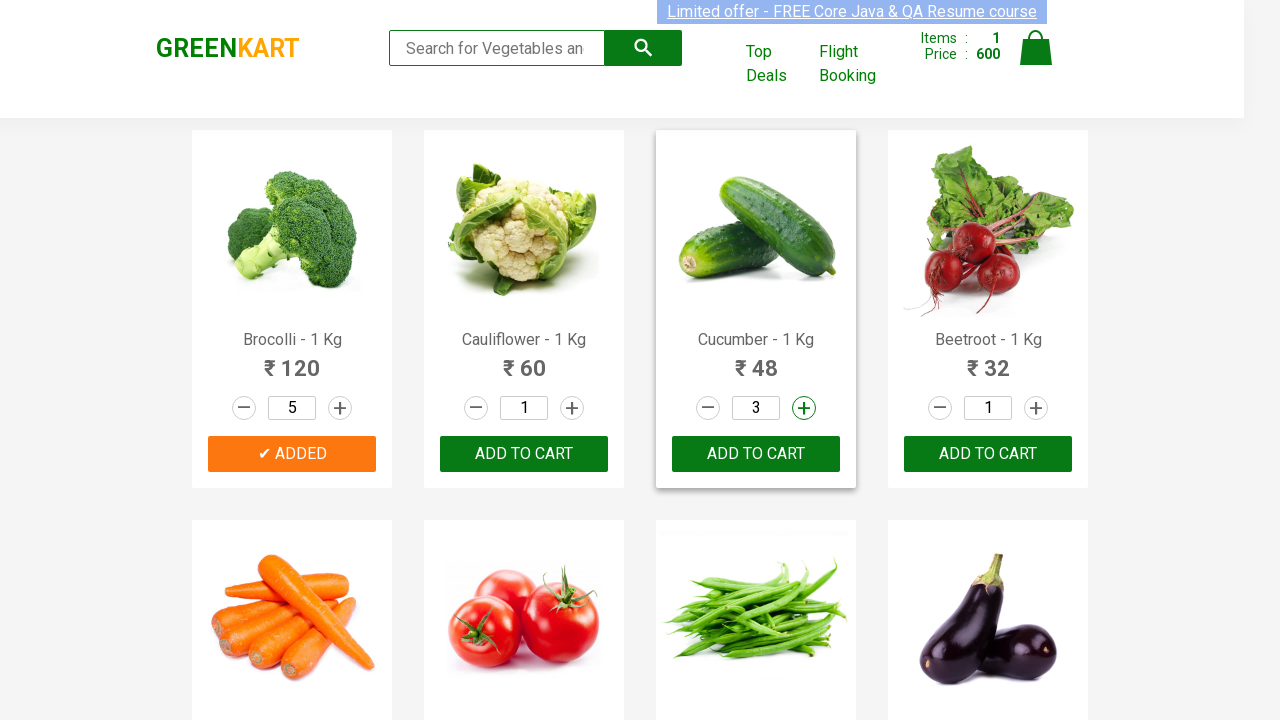

Clicked increment button for Cucumber (click 3/4) at (804, 408) on a.increment >> nth=2
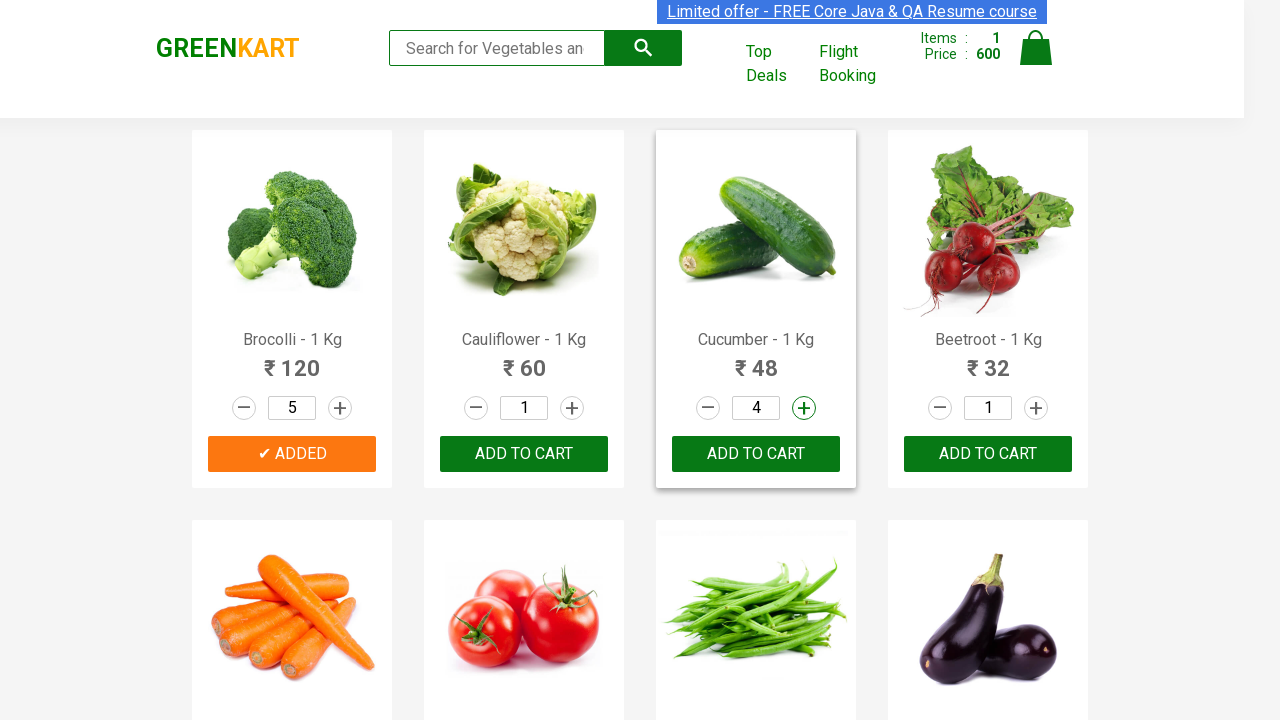

Waited 500ms after increment click
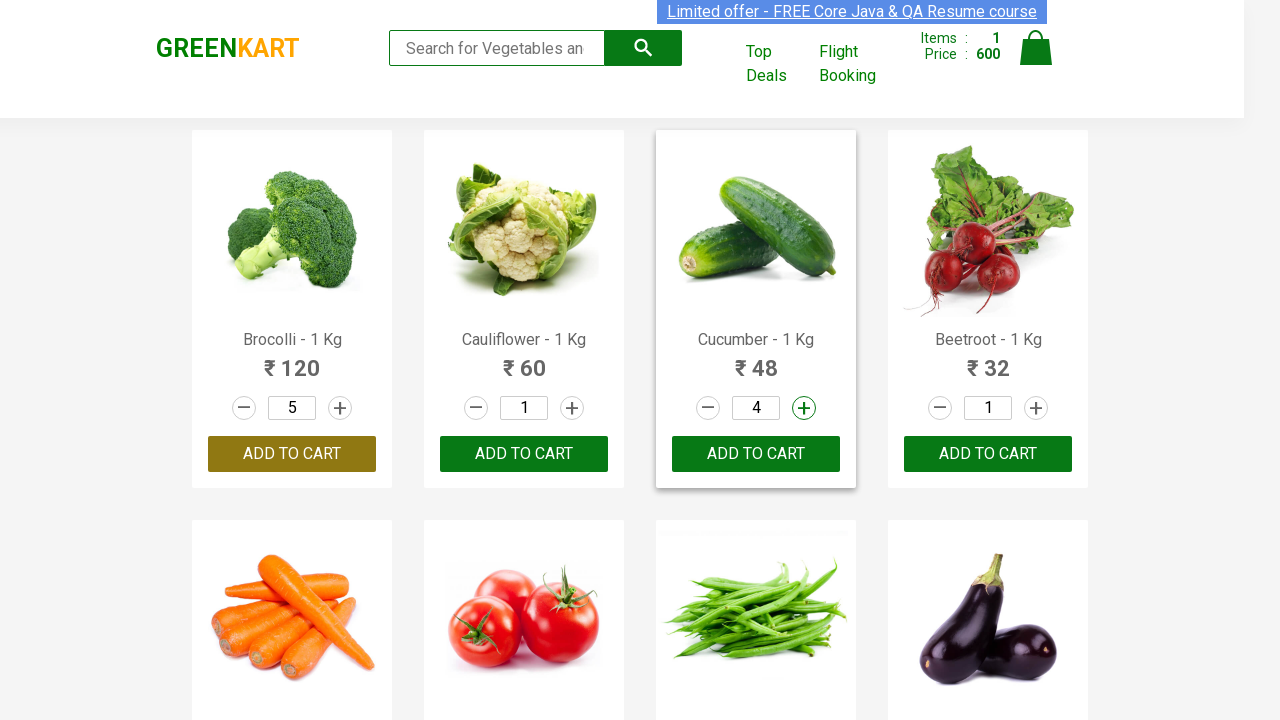

Clicked increment button for Cucumber (click 4/4) at (804, 408) on a.increment >> nth=2
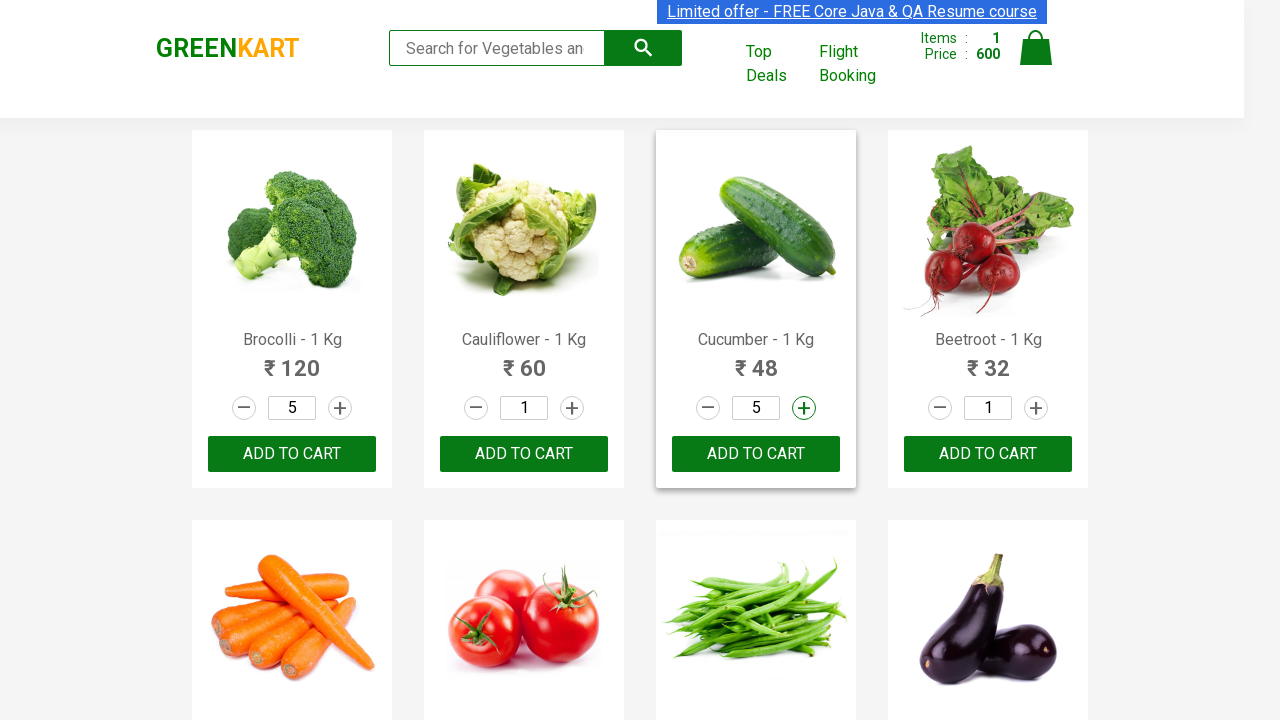

Waited 500ms after increment click
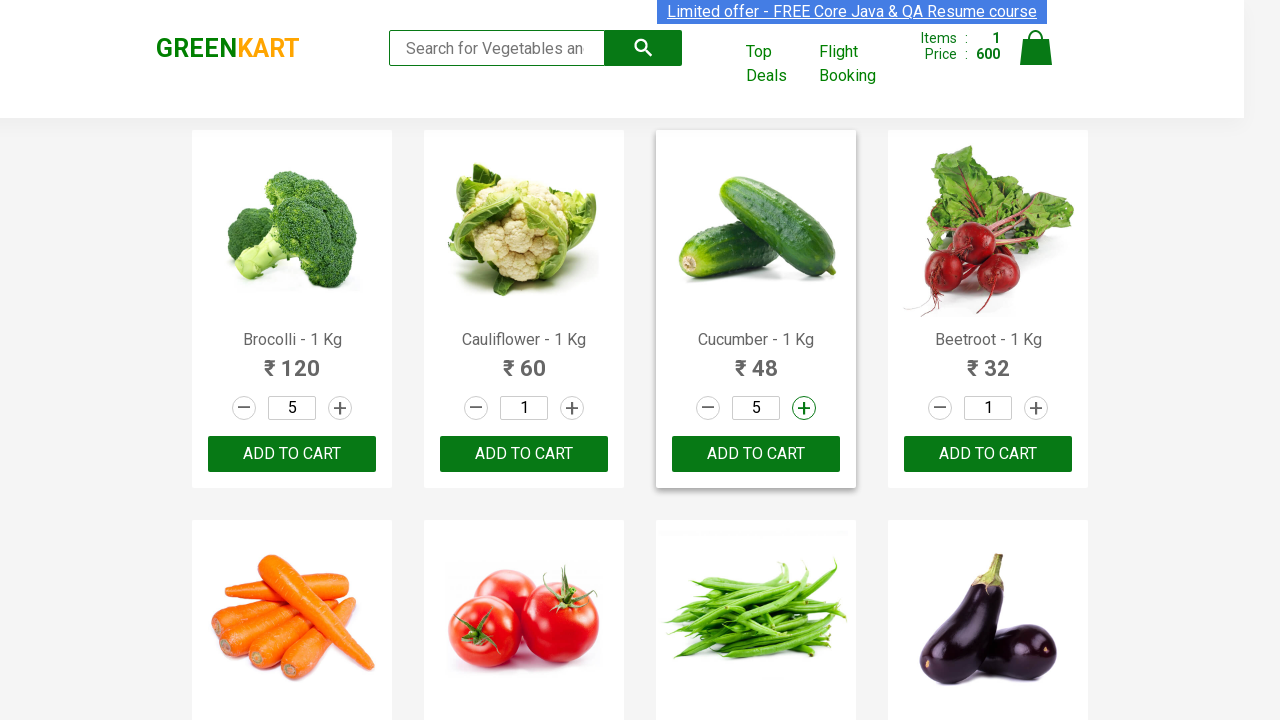

Clicked 'Add to Cart' button for Cucumber at (756, 454) on xpath=//div[@class='product-action']/button >> nth=2
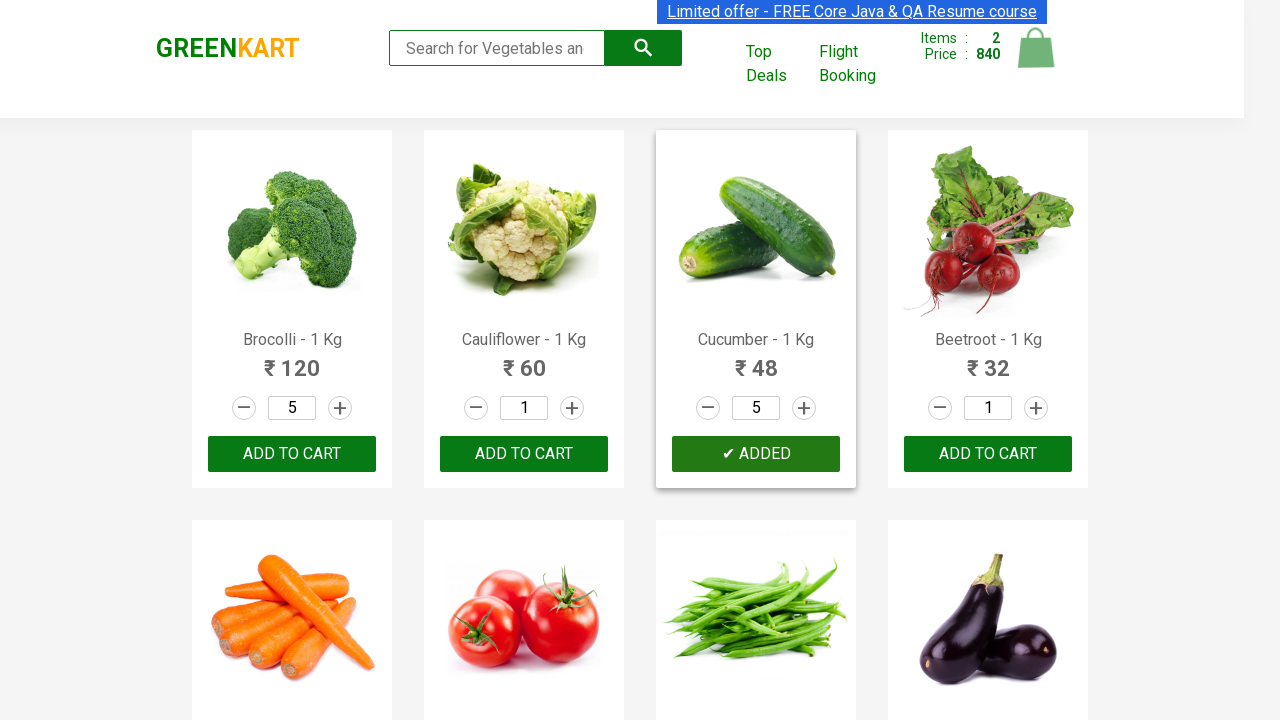

Waited 1000ms for cart to update
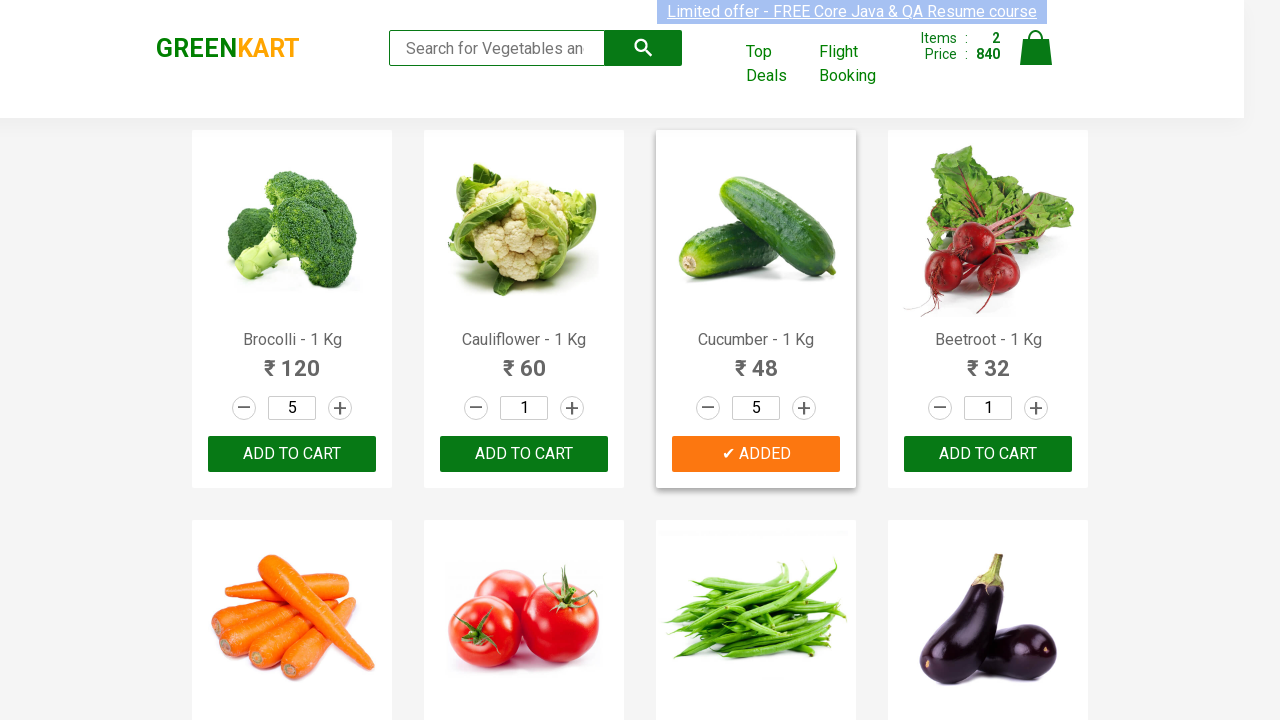

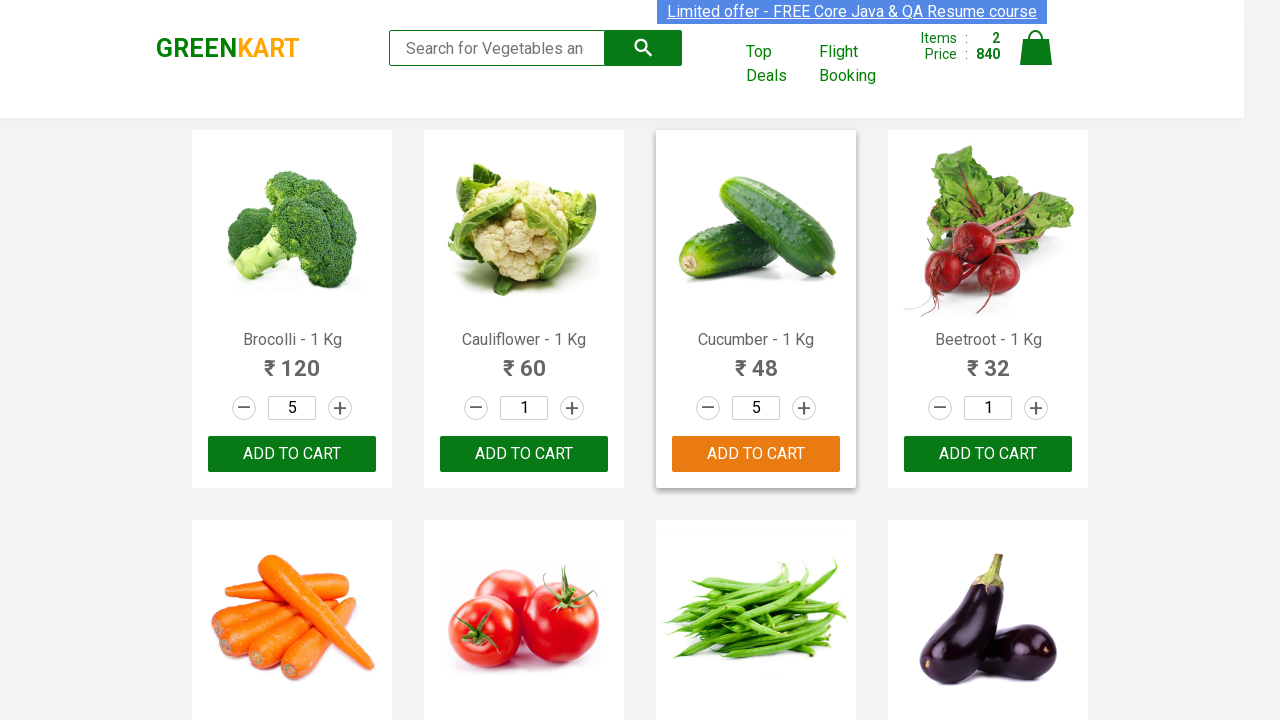